Tests first state - adds two elements by clicking Add button twice and verifies two Delete buttons exist

Starting URL: https://the-internet.herokuapp.com/add_remove_elements/

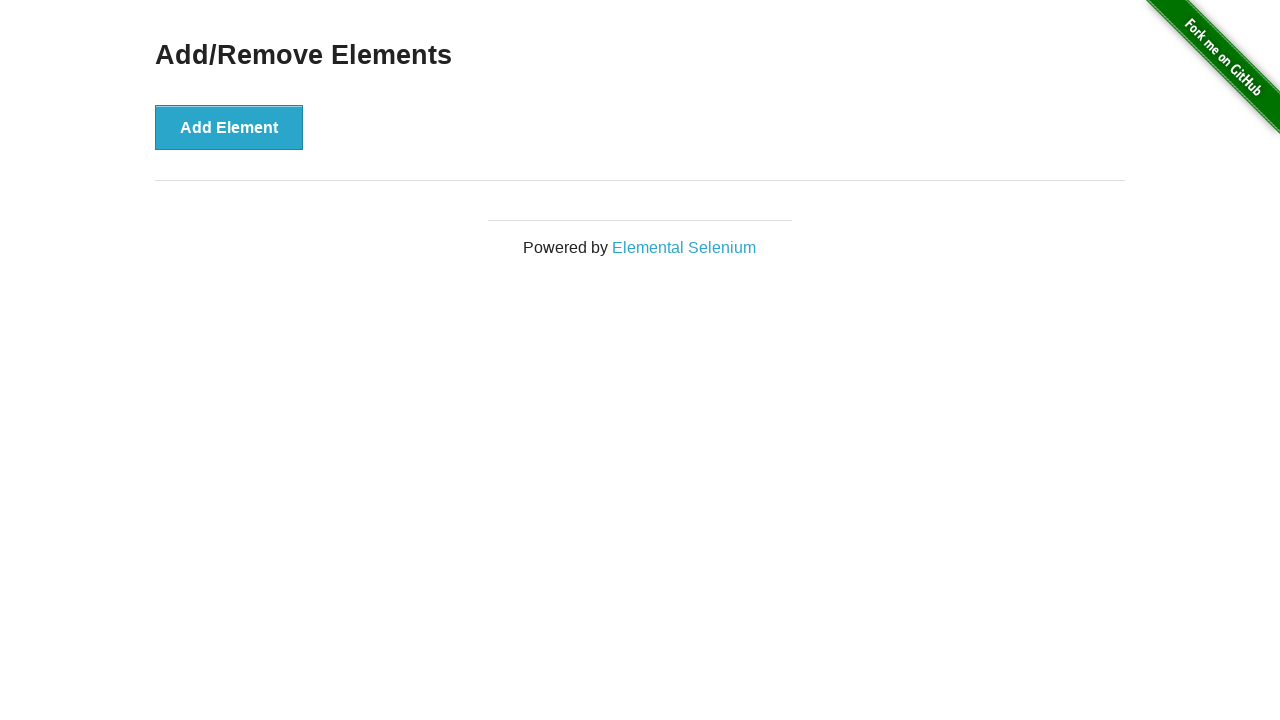

Clicked Add Element button for the first time at (229, 127) on button[onclick='addElement()']
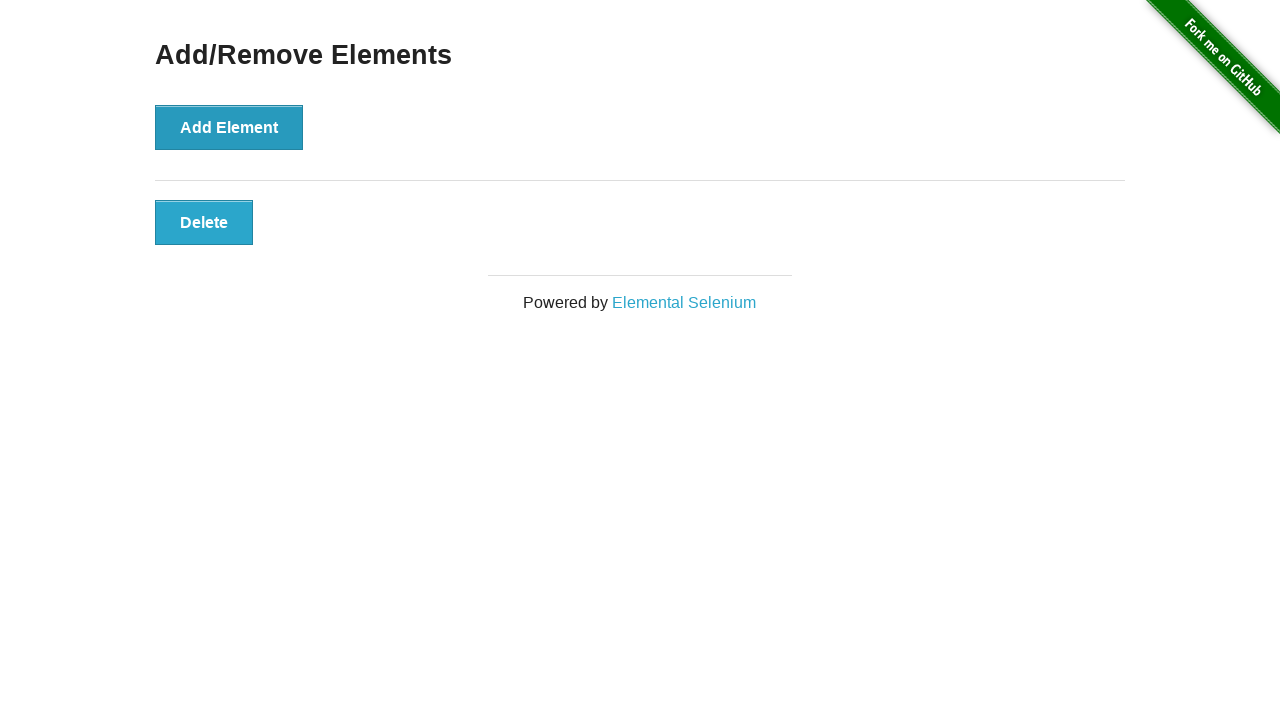

First Delete button appeared on the page
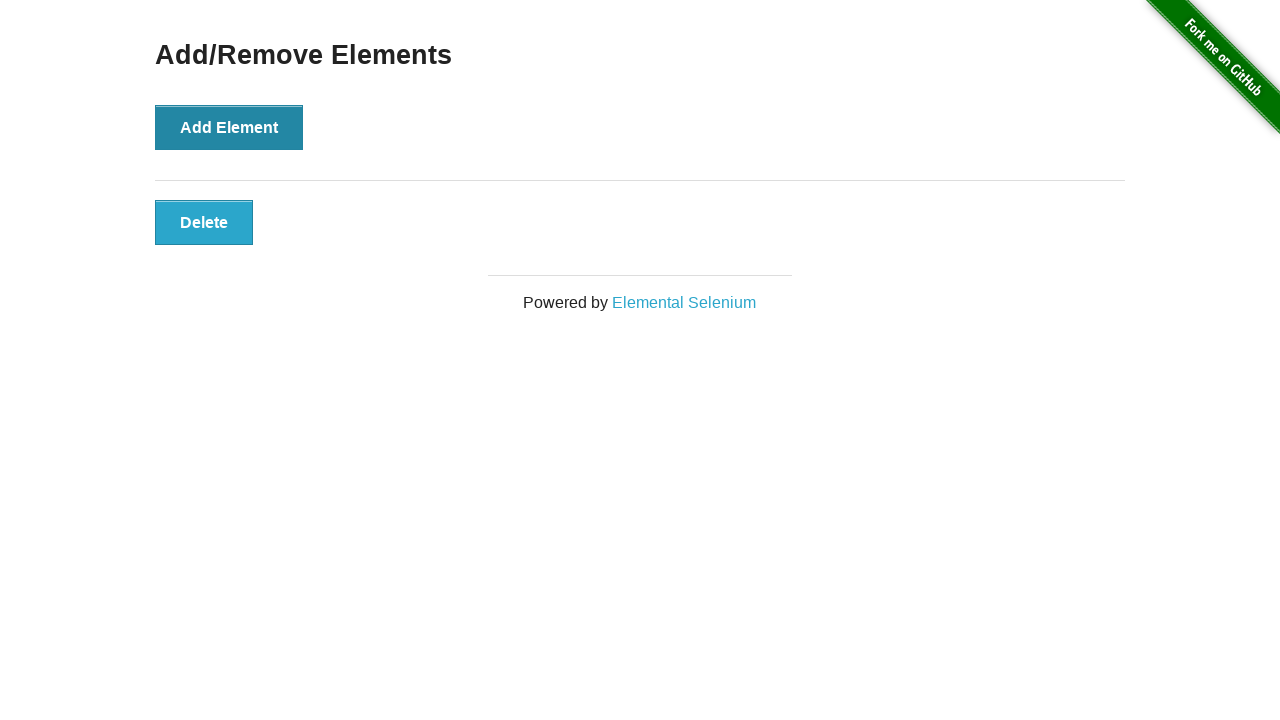

Located all Delete buttons
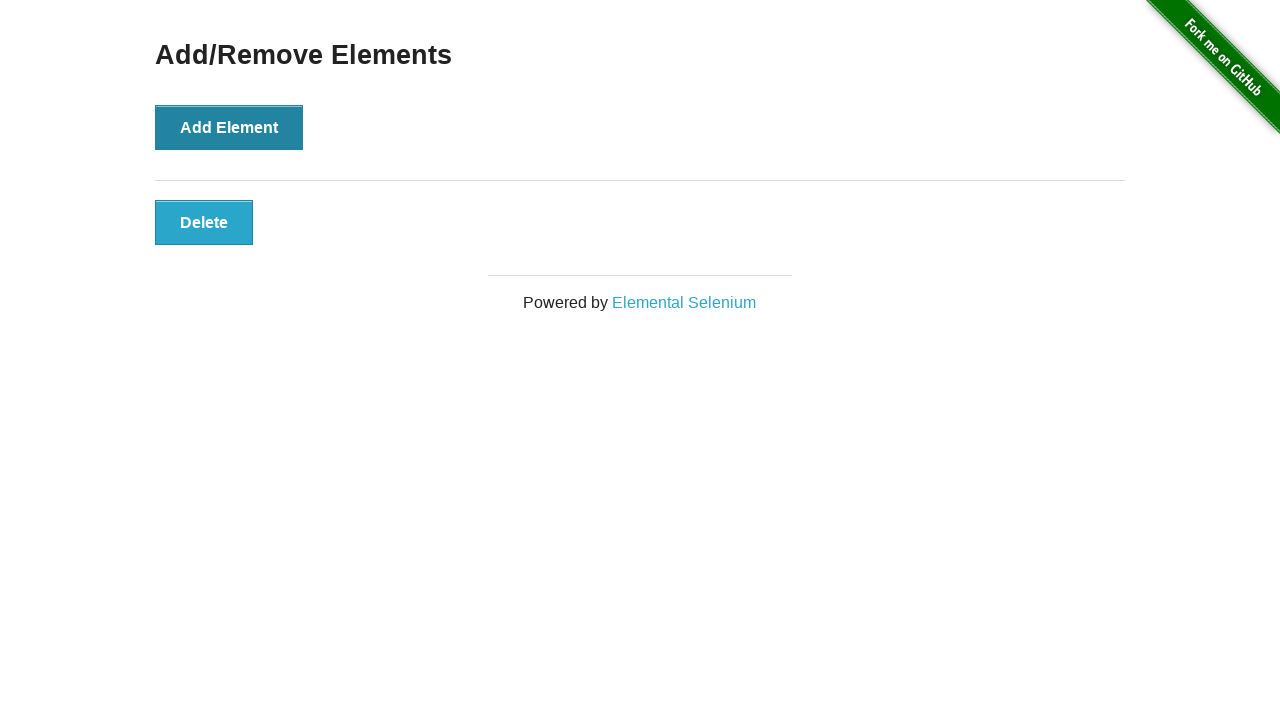

Verified that exactly one Delete button exists
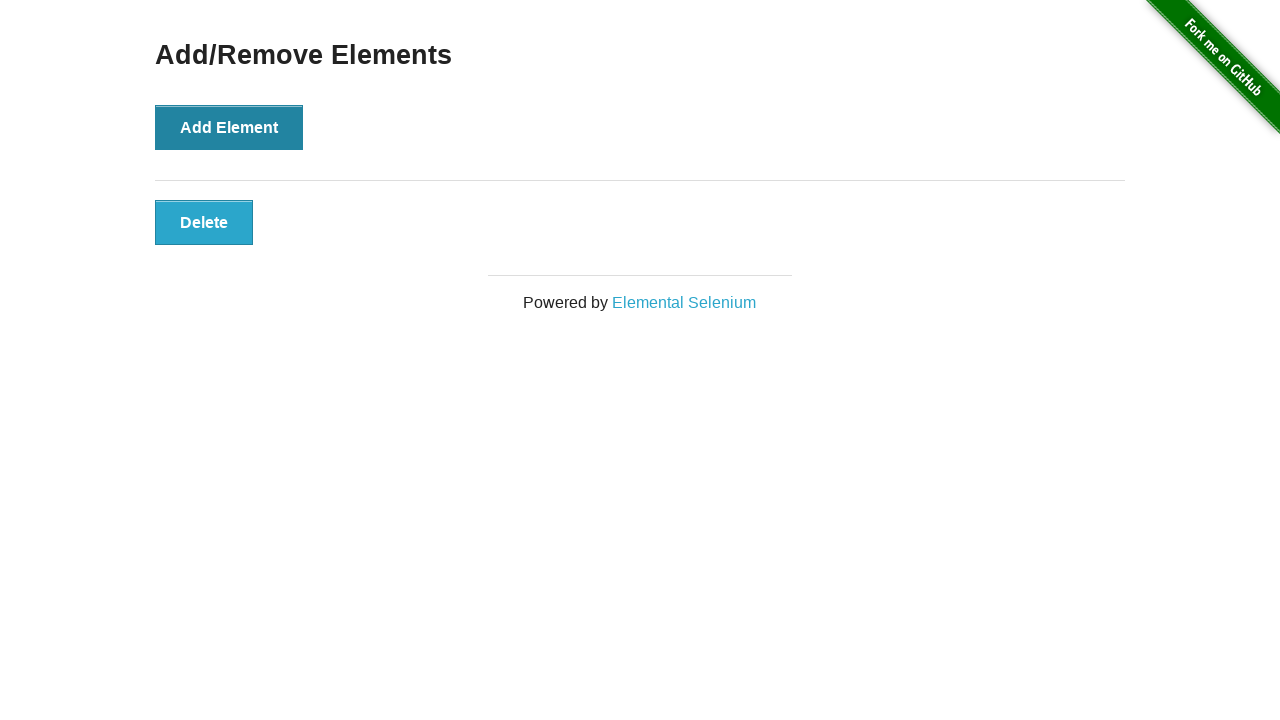

Clicked Add Element button for the second time at (229, 127) on button[onclick='addElement()']
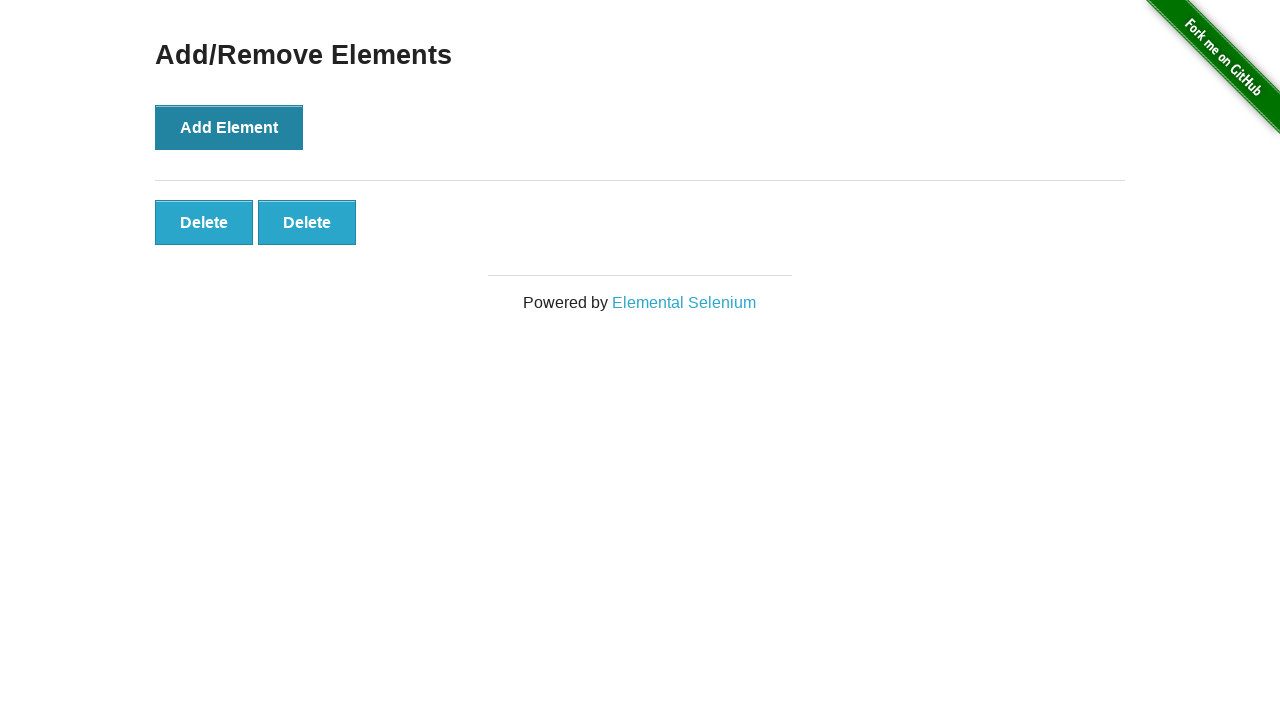

Verified that exactly two Delete buttons exist after second click
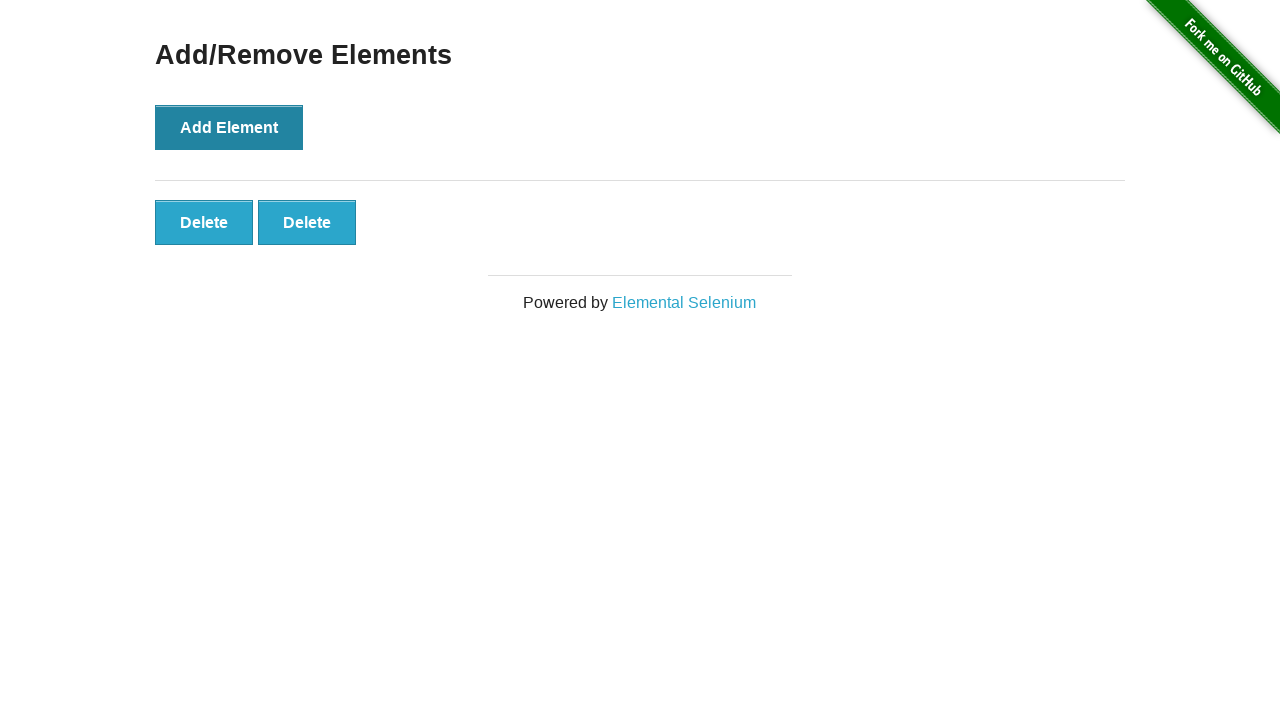

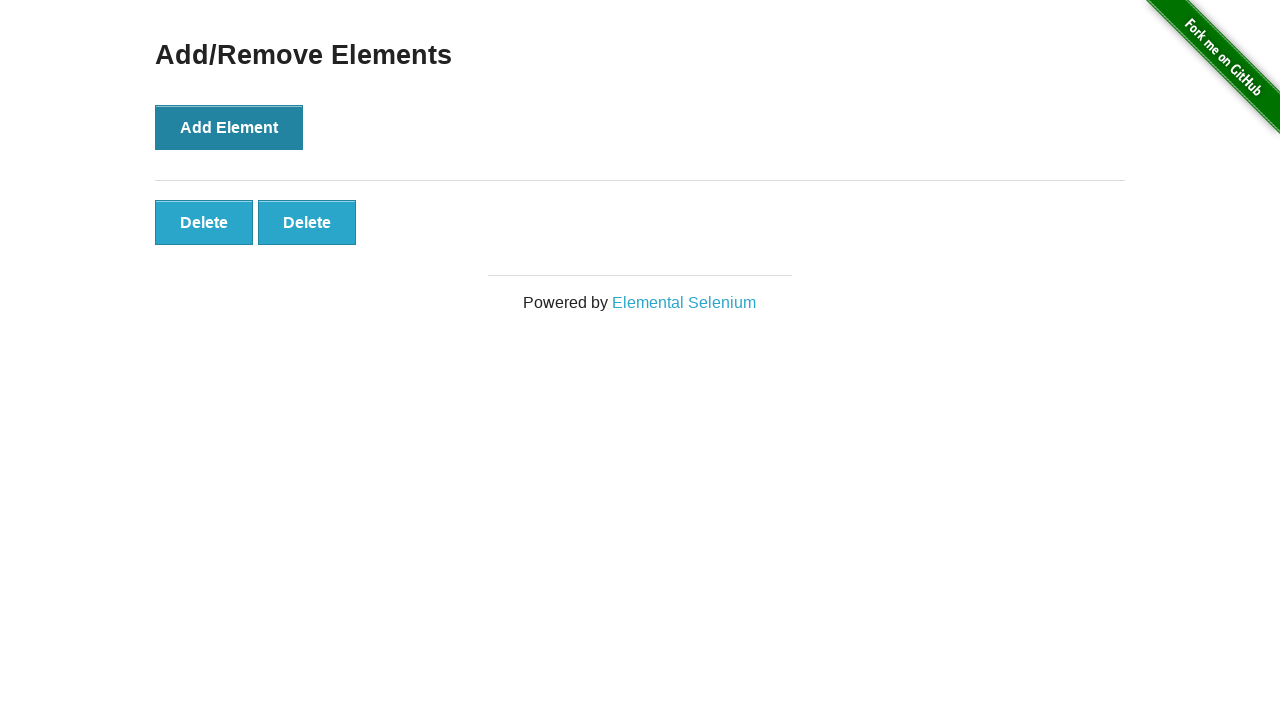